Tests JavaScript delay functionality by clicking a start button and waiting for a delayed message to appear

Starting URL: https://practice-automation.com/javascript-delays/

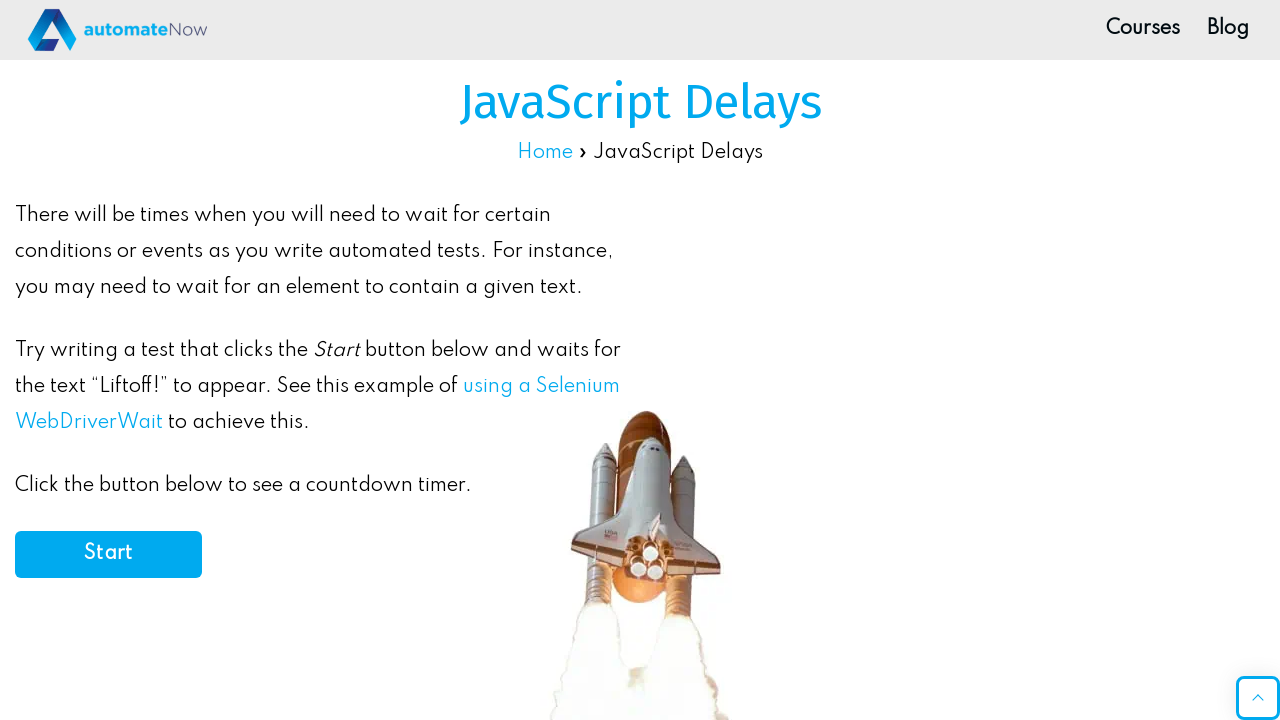

Clicked the start button to trigger the delay at (108, 554) on #start
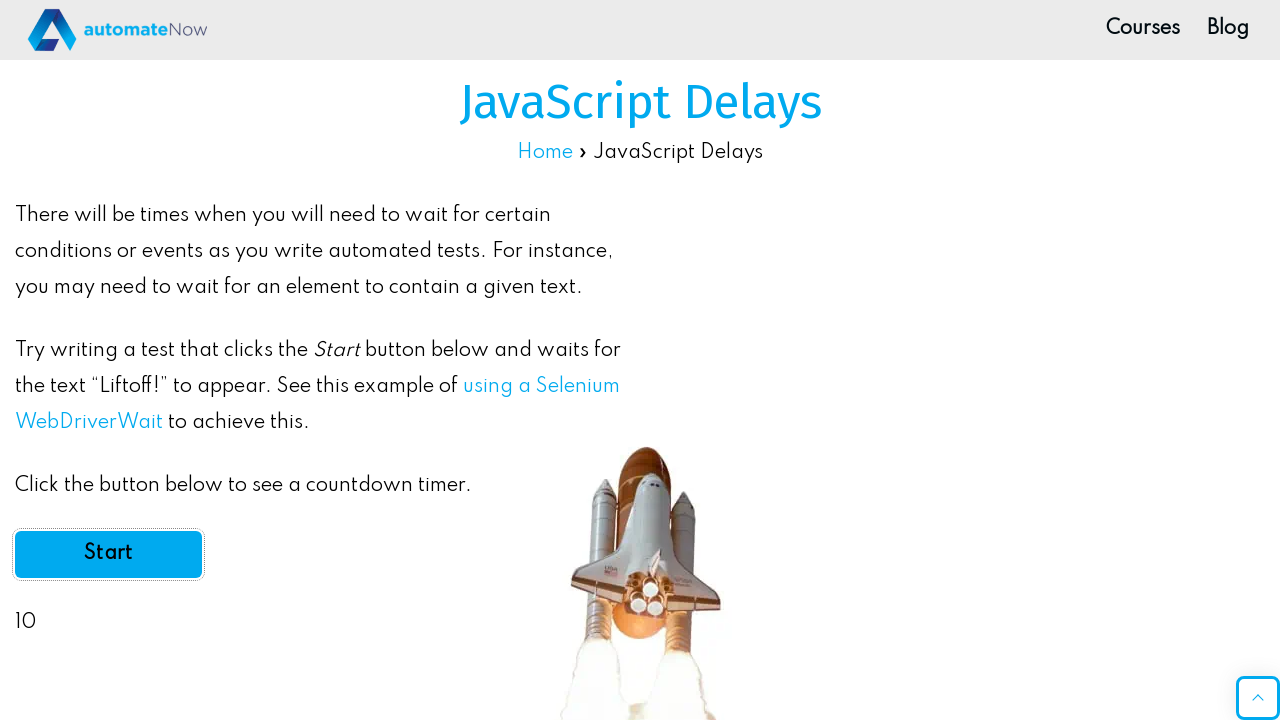

Waited for delayed message to appear
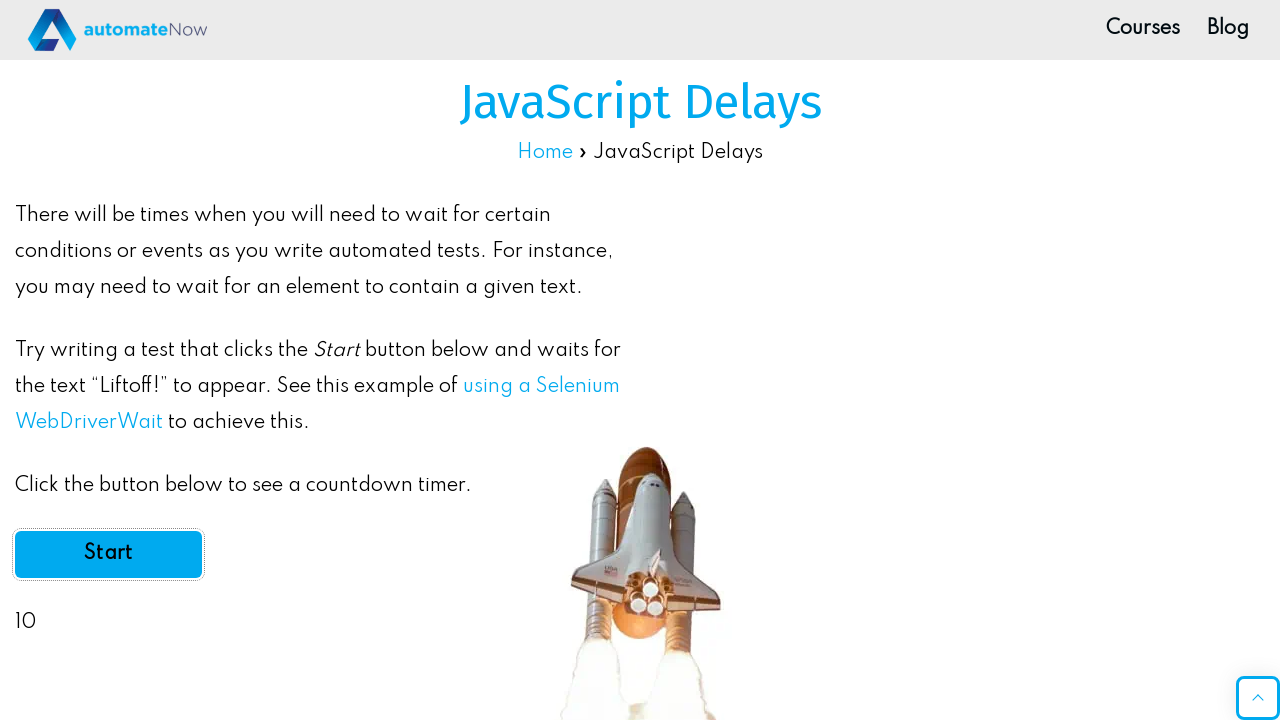

Retrieved the delayed message text
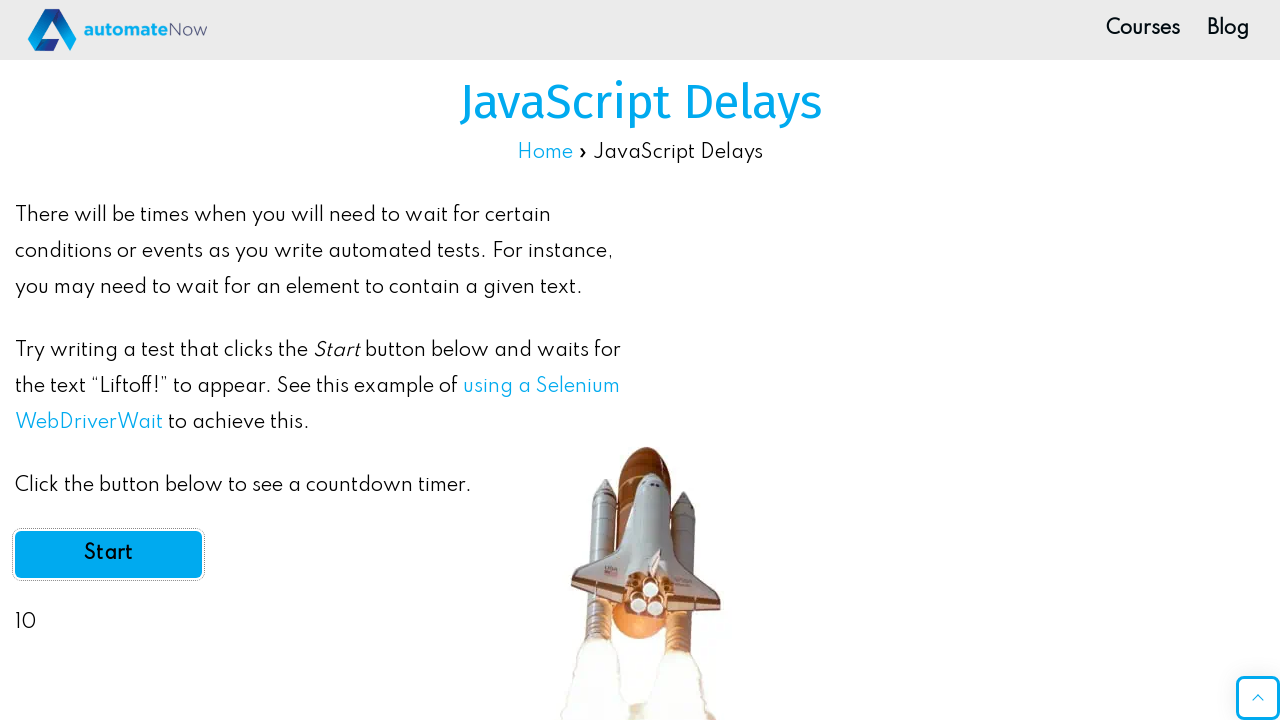

Printed message: 10
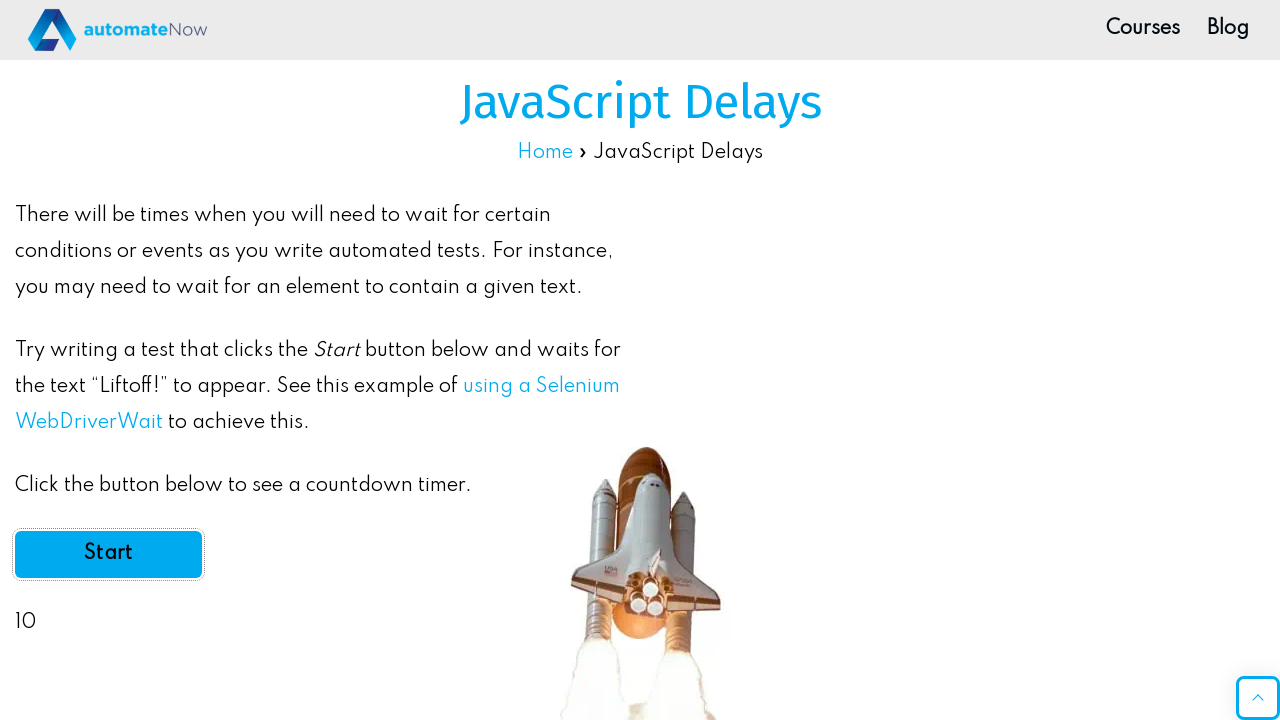

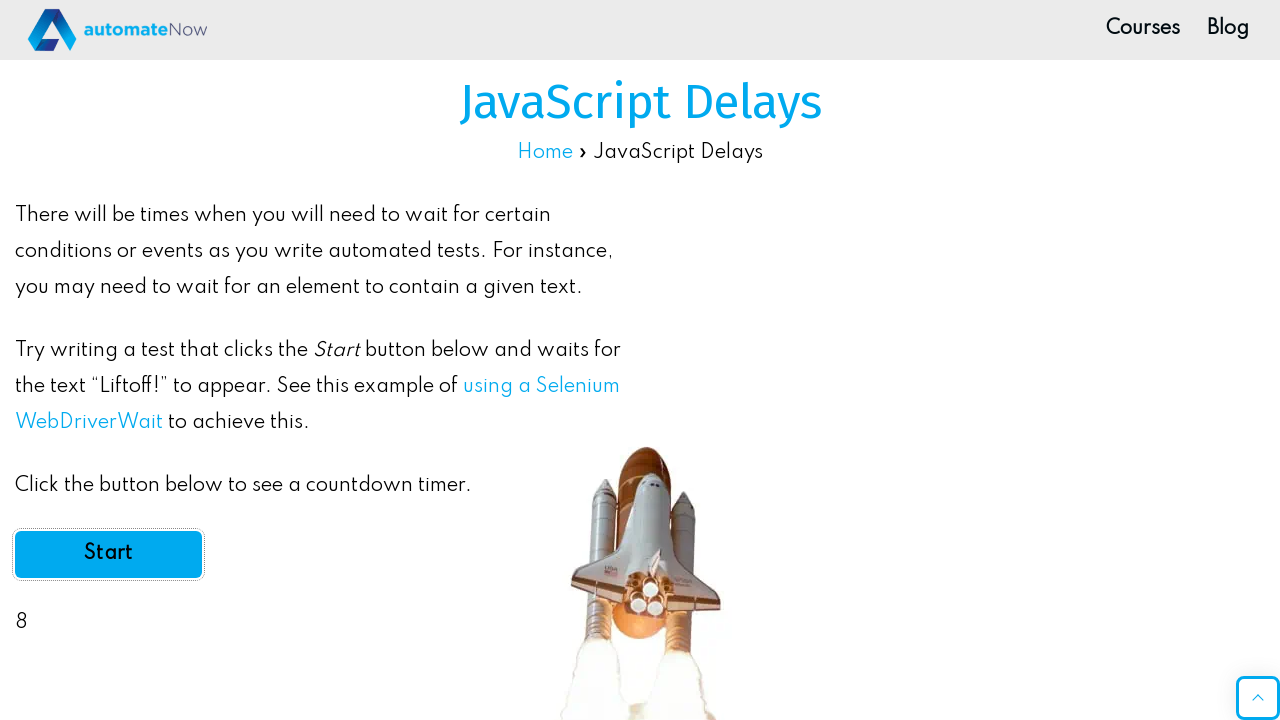